Tests interaction with an entry advertisement modal by clicking on the modal footer to dismiss it

Starting URL: https://the-internet.herokuapp.com/entry_ad

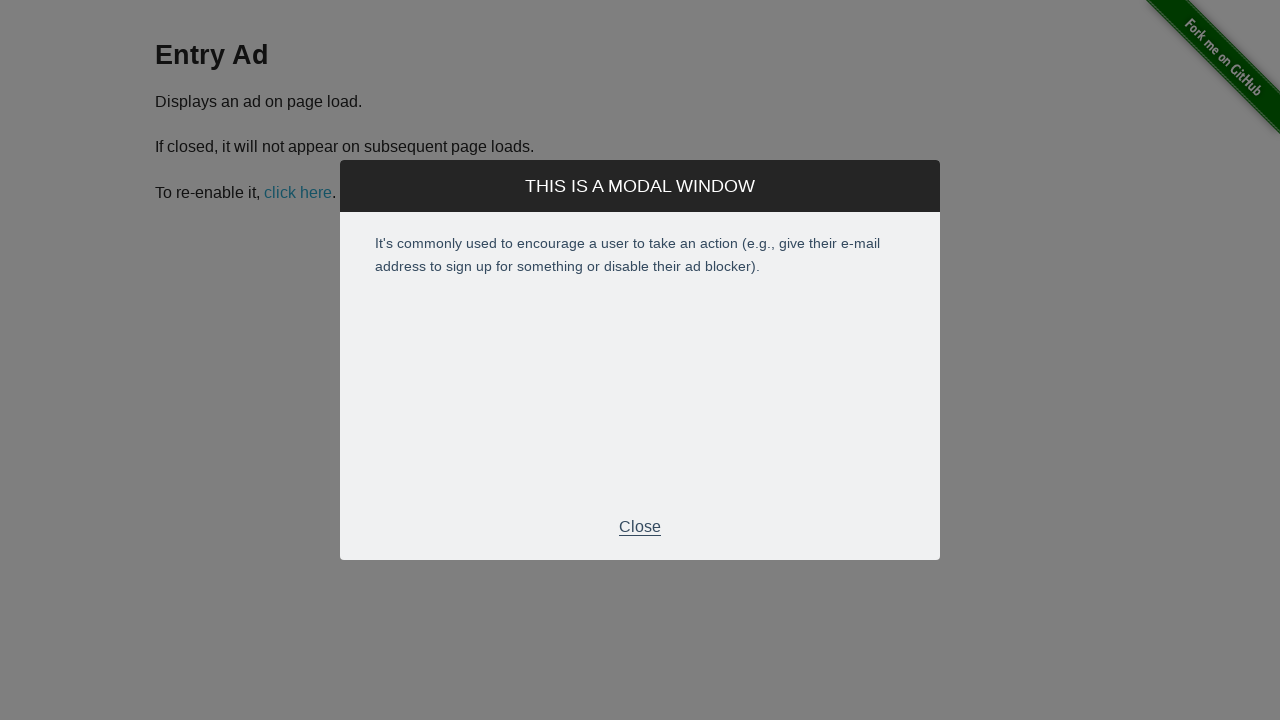

Entry advertisement modal appeared
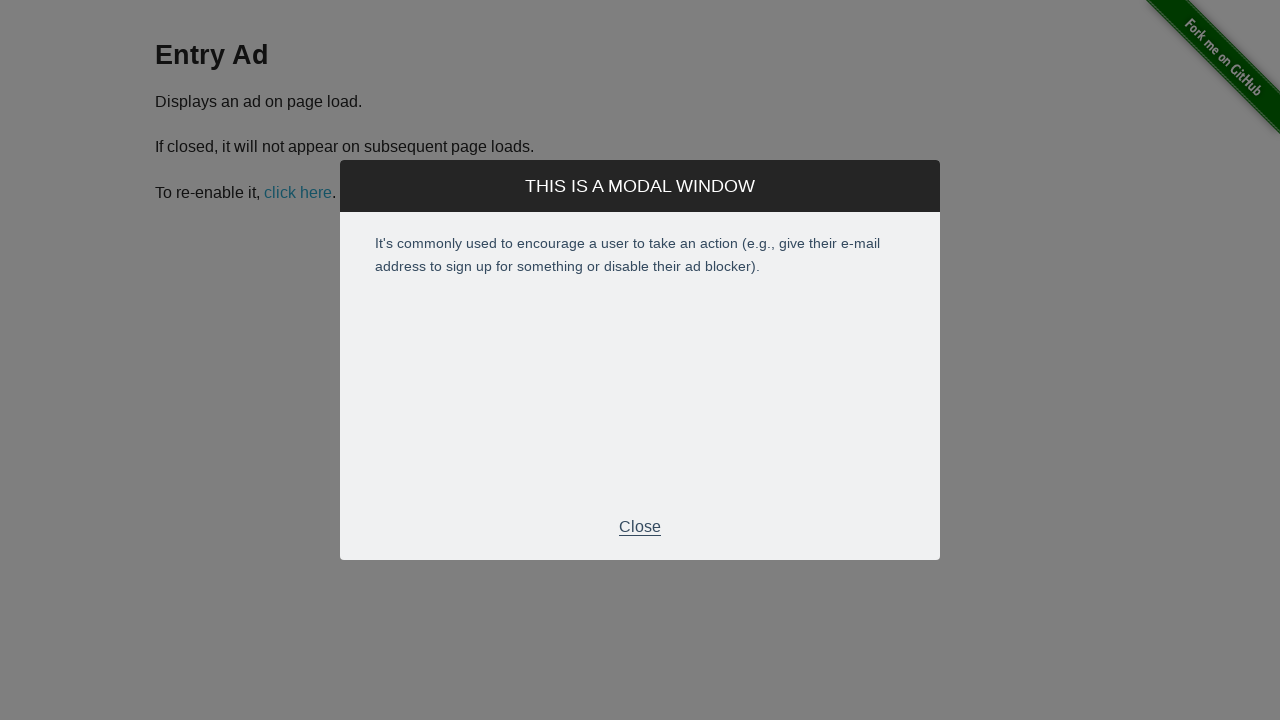

Clicked modal footer to dismiss entry advertisement at (640, 527) on div.modal-footer
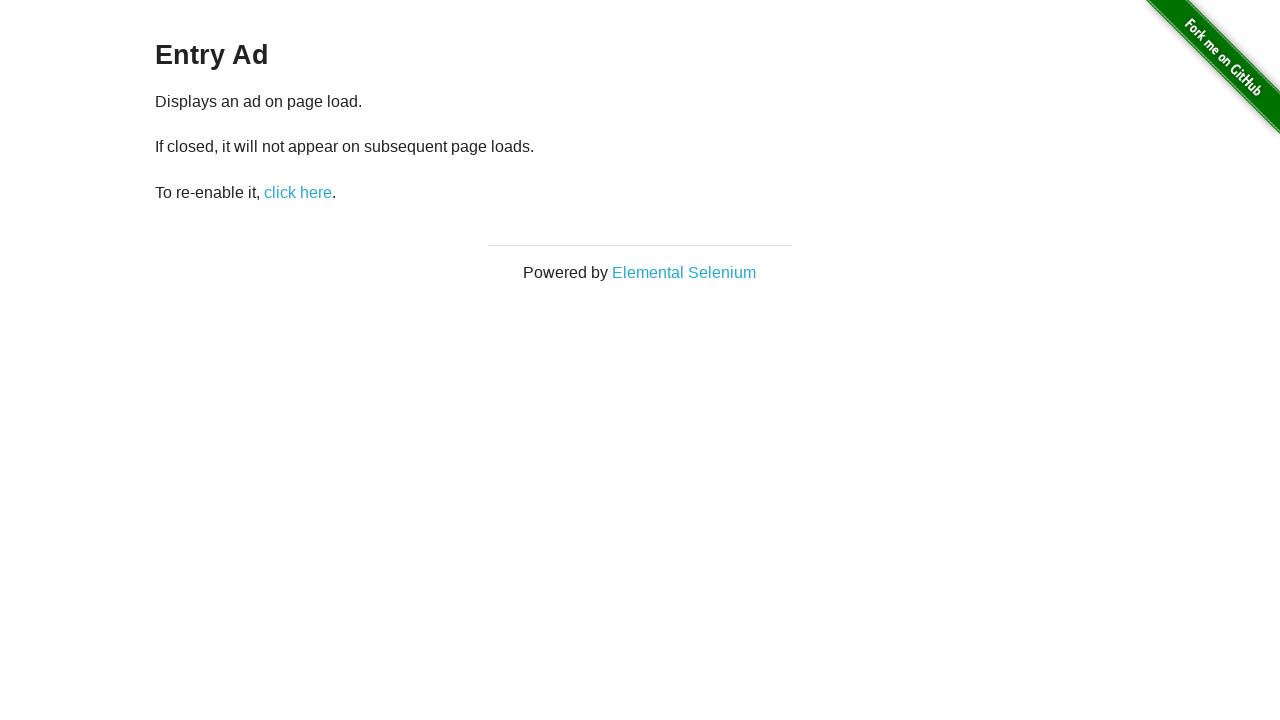

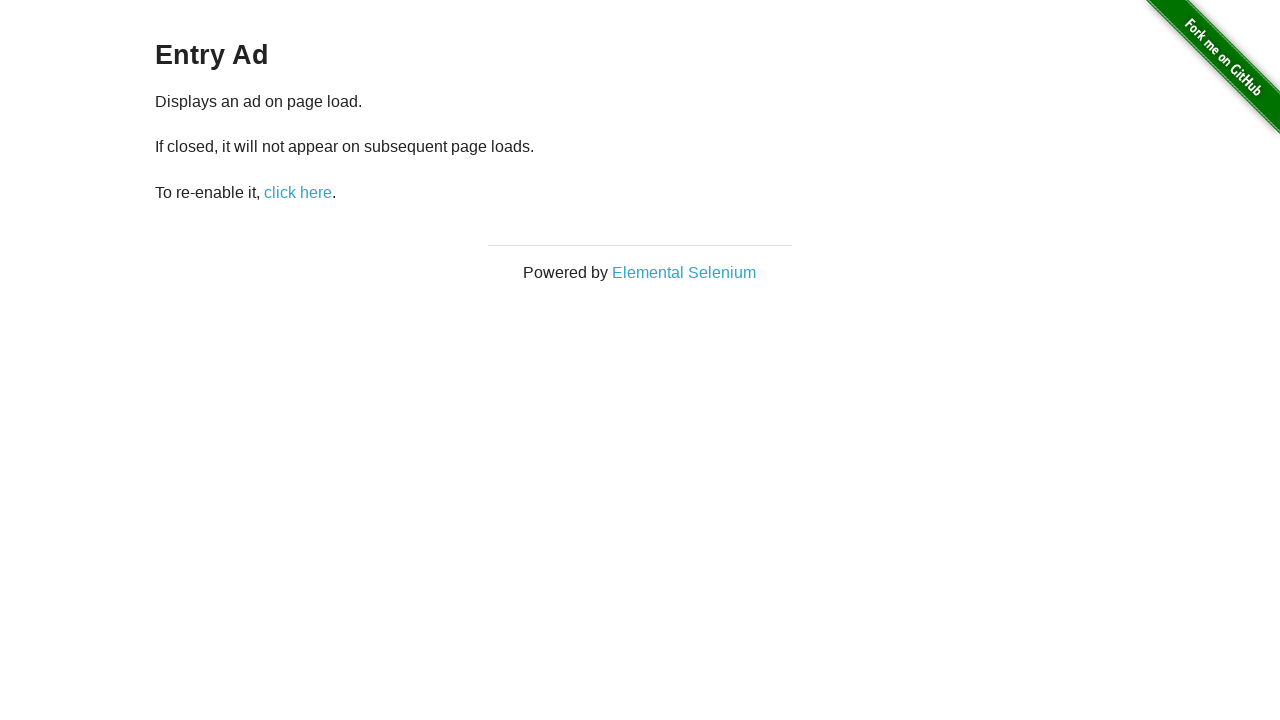